Tests selecting the first 2 checkboxes using index-based selection

Starting URL: https://tech-training-qacircle.github.io/locator-practice/src/locatorPractice.html

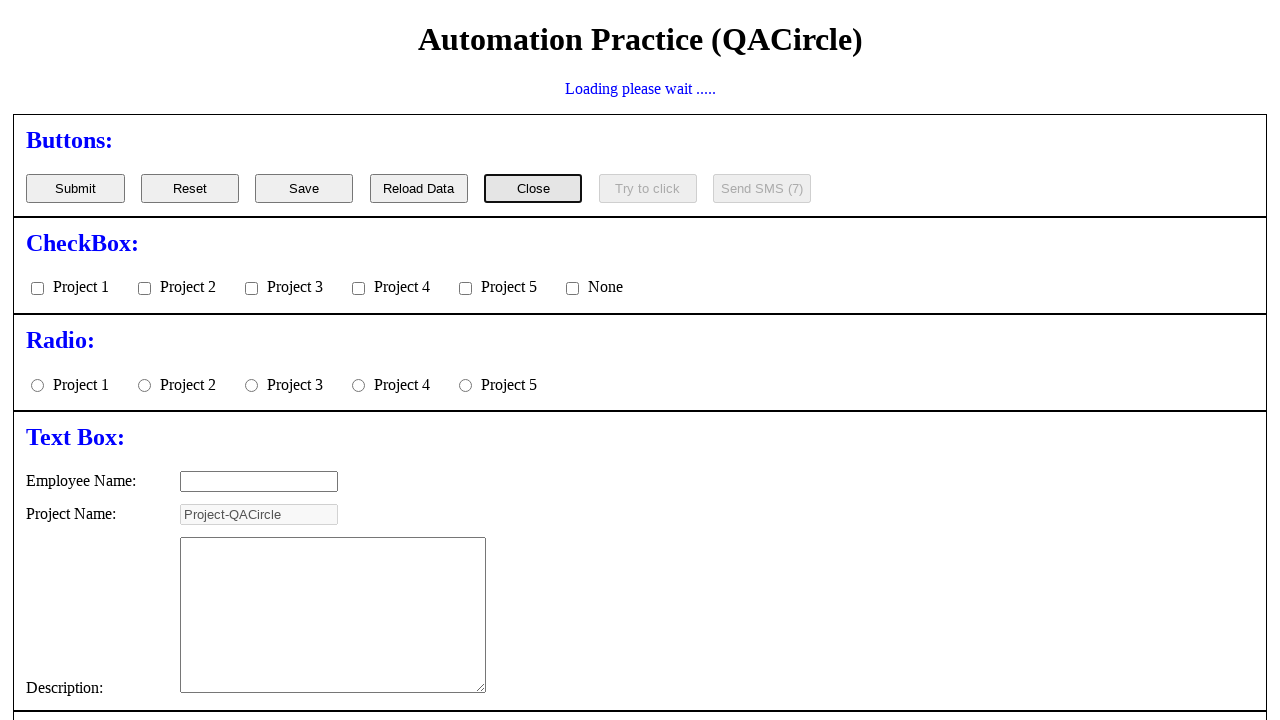

Located all checkboxes on the page
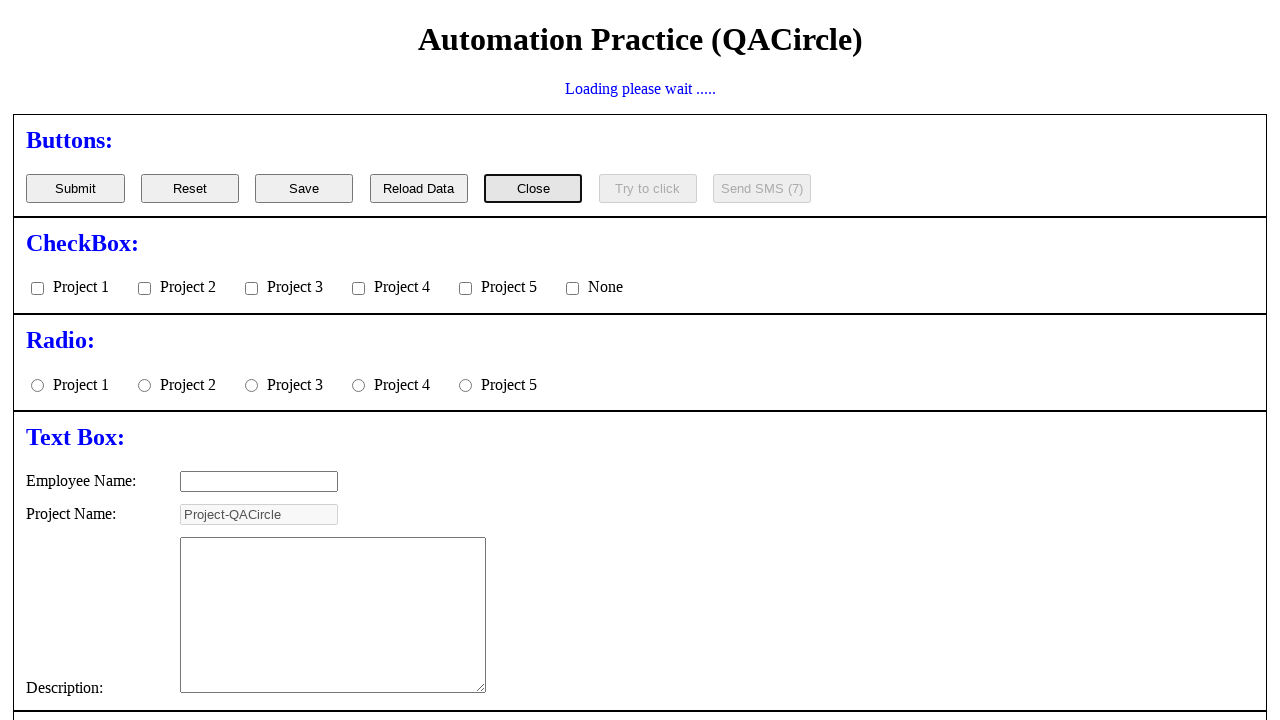

First checkbox became visible
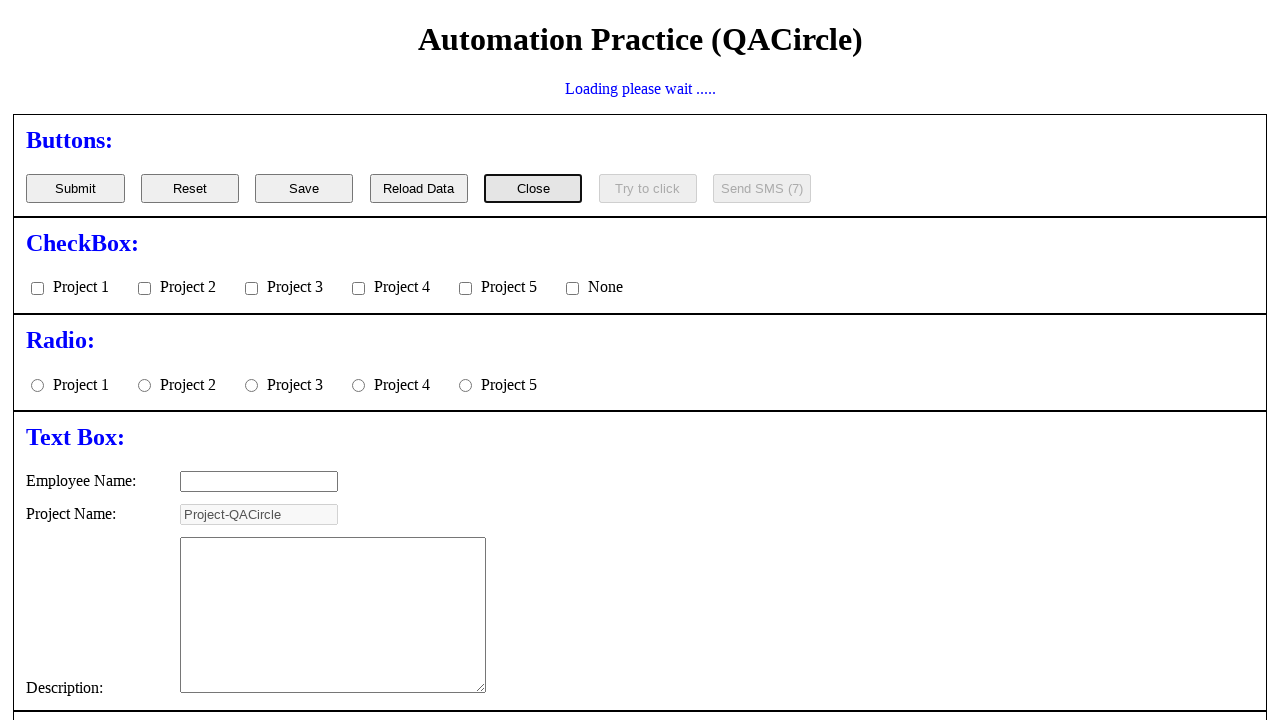

Clicked the first checkbox (index 0) at (38, 289) on input[type='checkbox'] >> nth=0
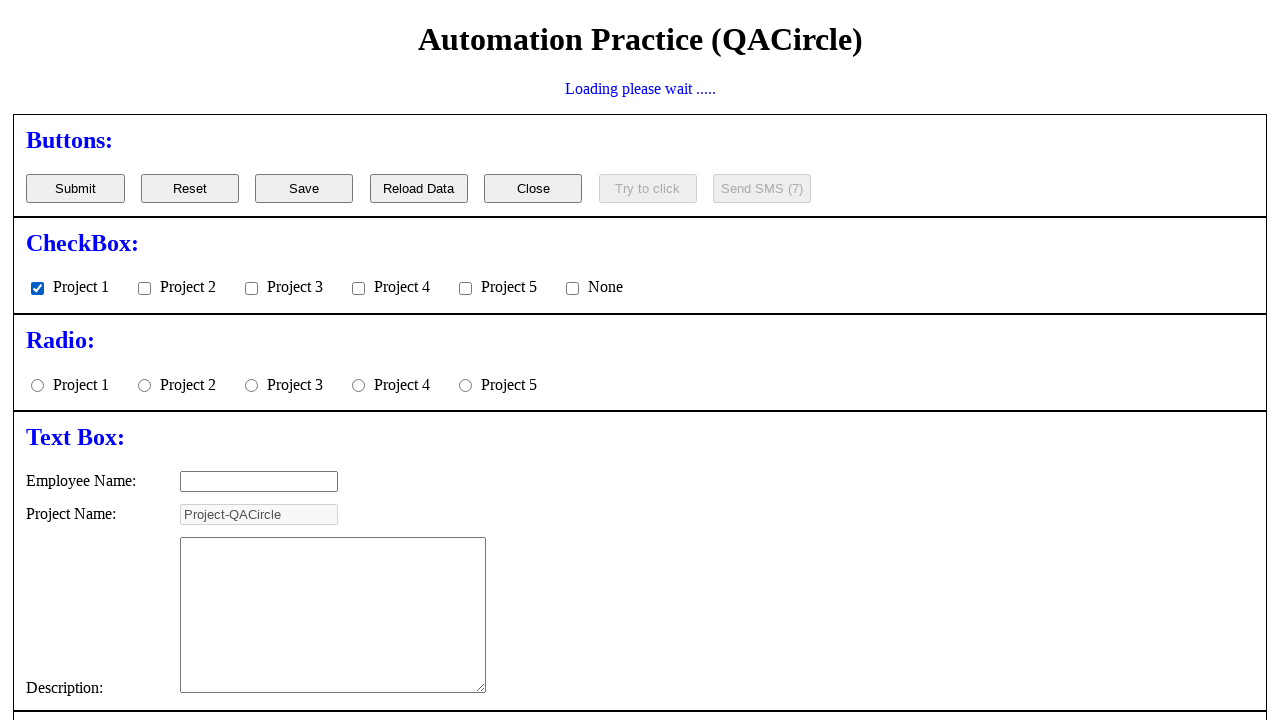

Clicked the second checkbox (index 1) at (145, 289) on input[type='checkbox'] >> nth=1
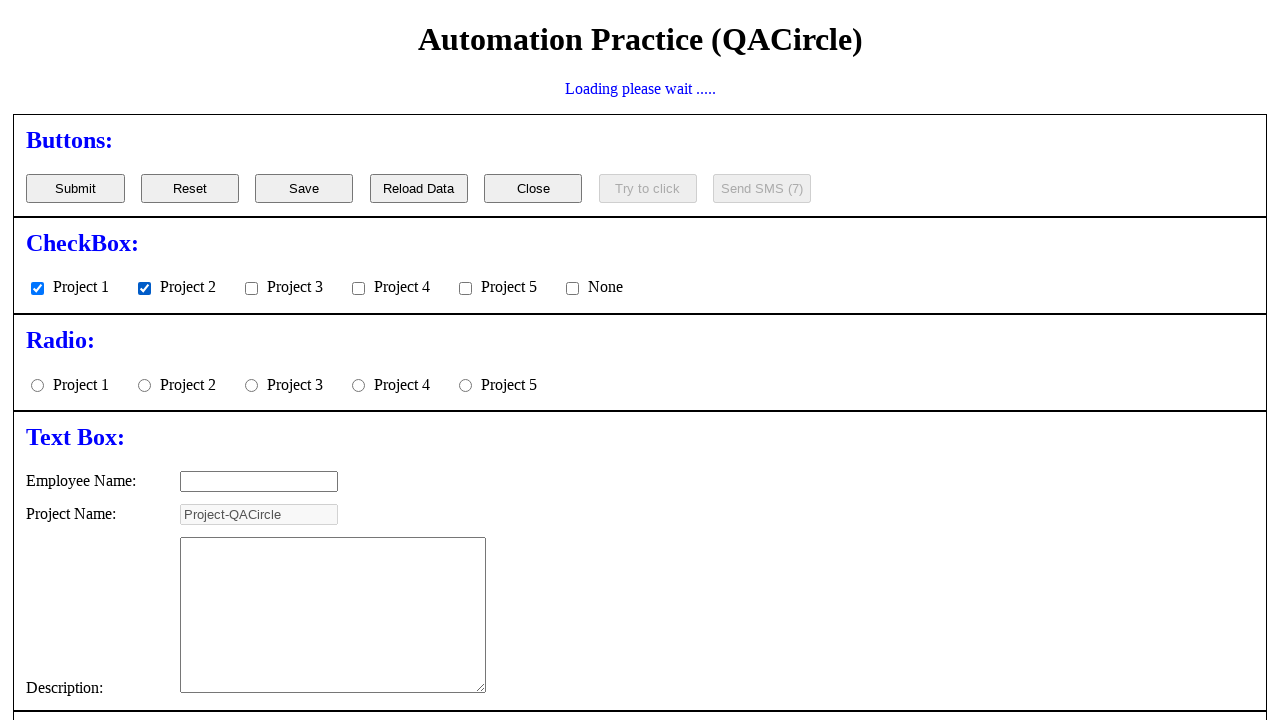

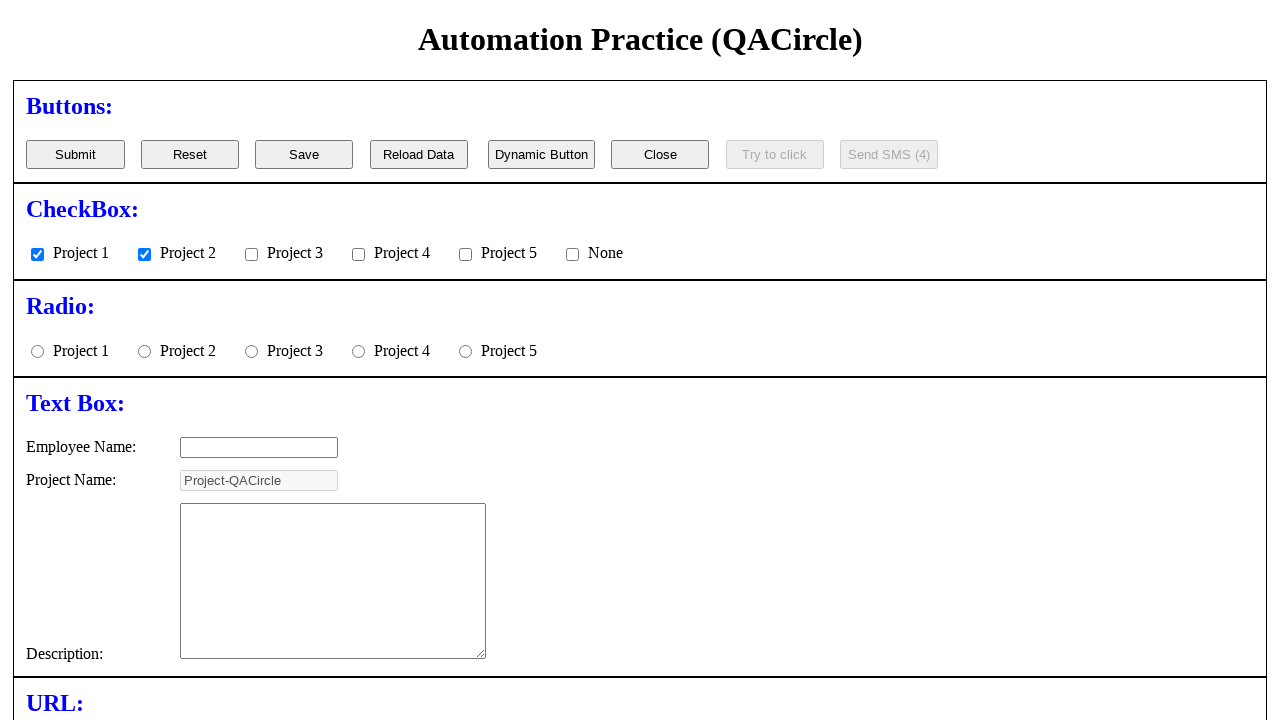